Navigates to YouTube homepage and waits for the page to load

Starting URL: https://www.youtube.com/

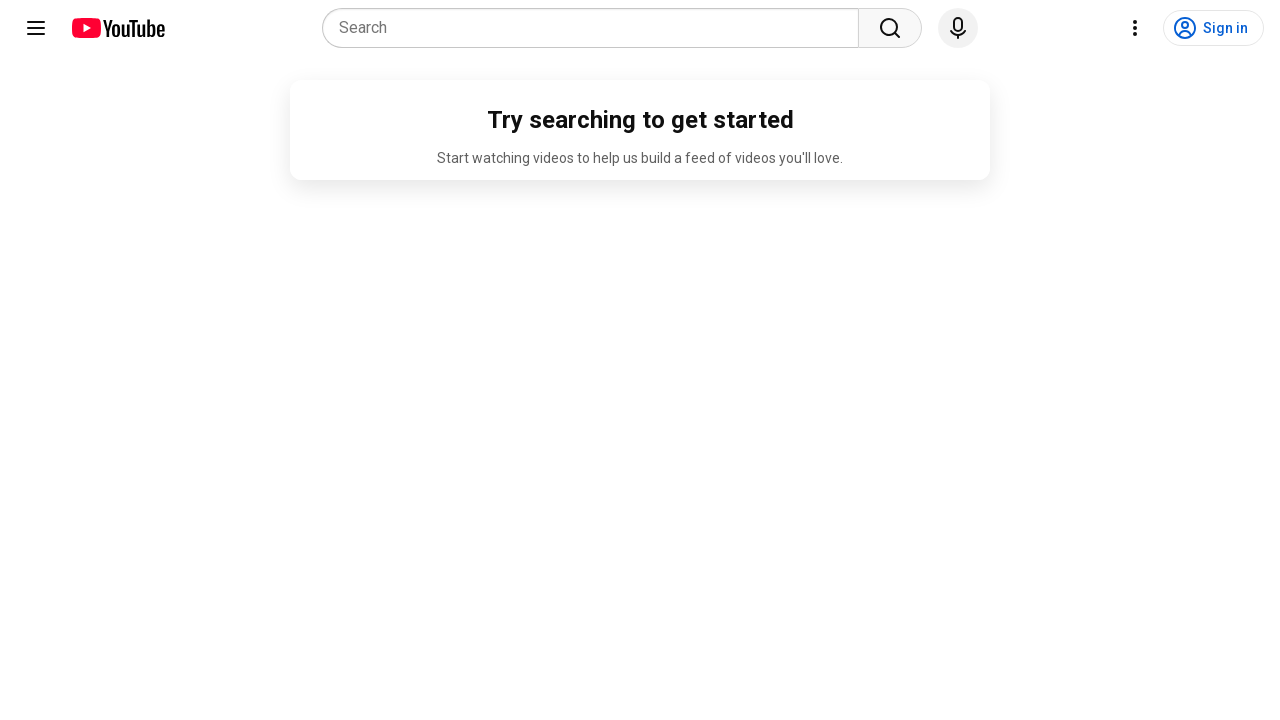

Navigated to YouTube homepage
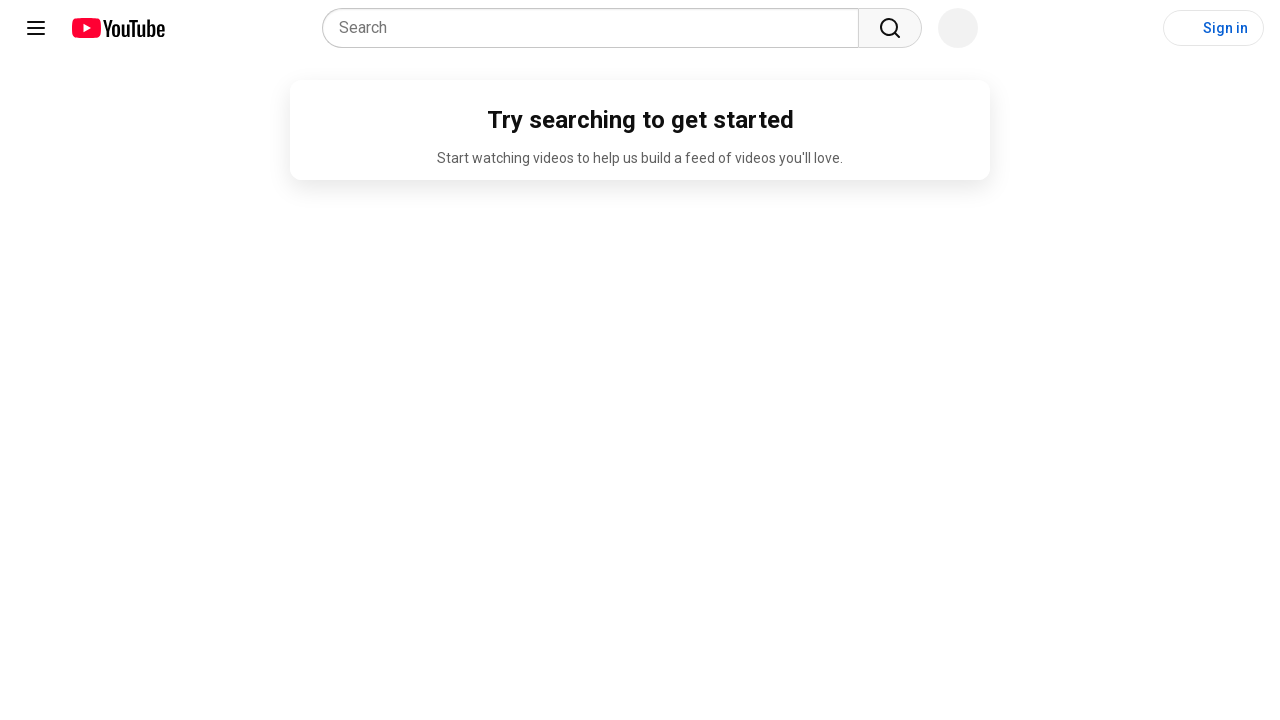

YouTube homepage fully loaded with all network requests completed
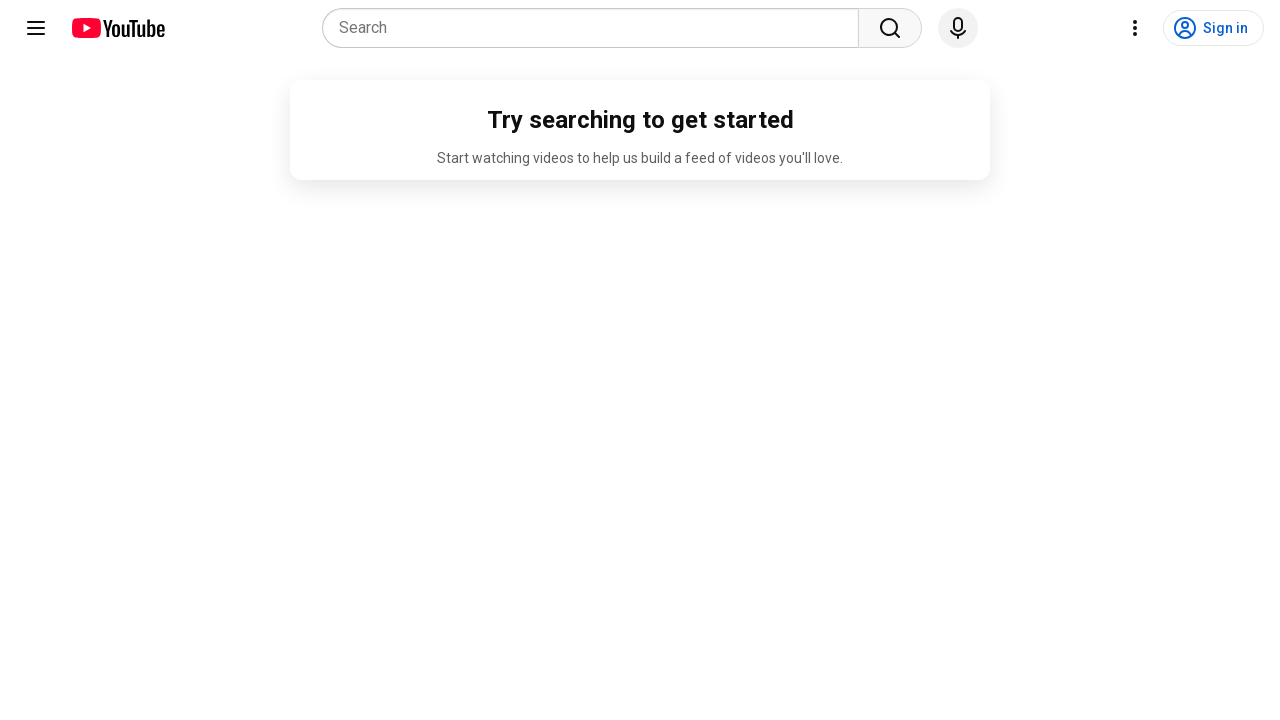

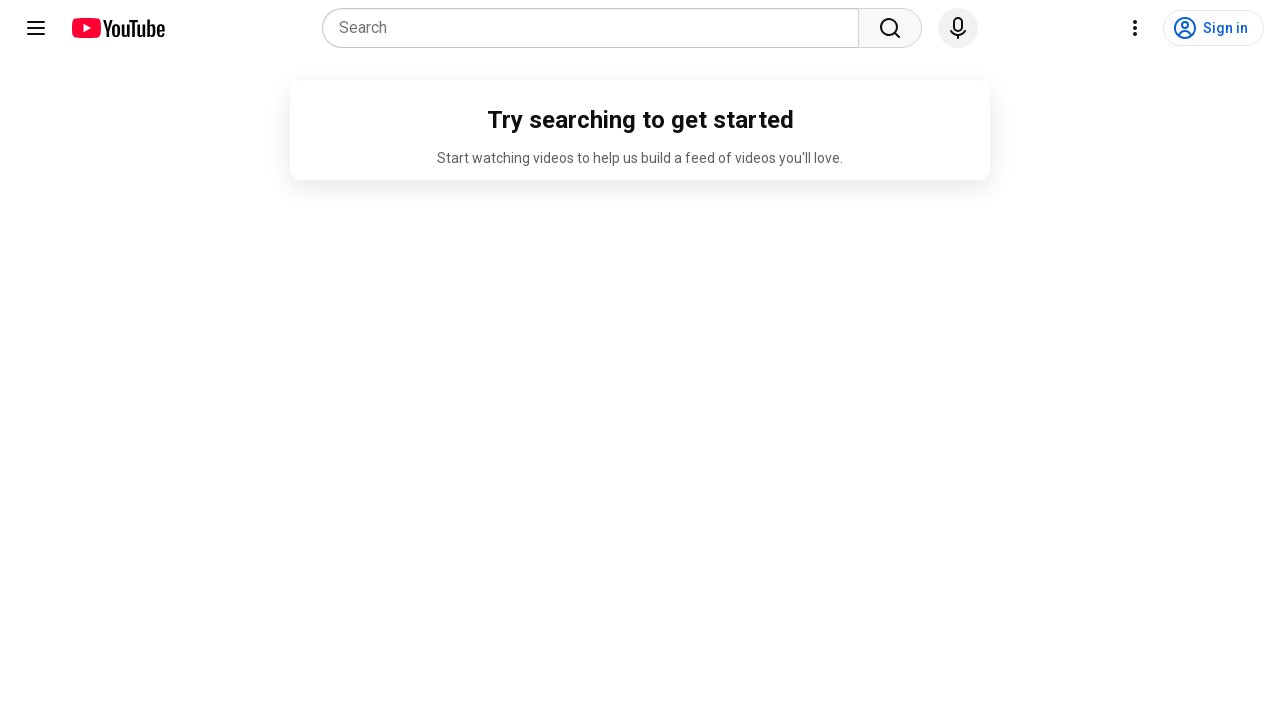